Navigates to a CSDN blog article listing page and clicks on the first article link to view it

Starting URL: https://blog.csdn.net/weixin_44008788/article/list/1

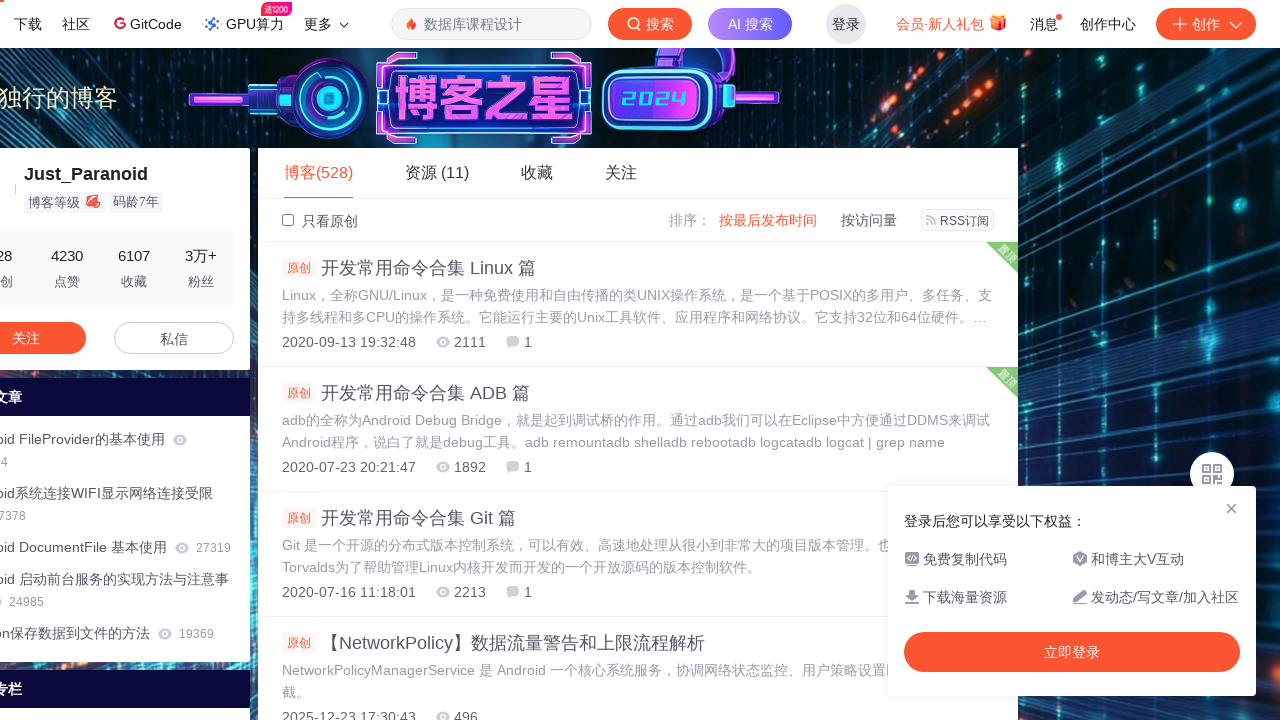

Article list loaded on CSDN blog page
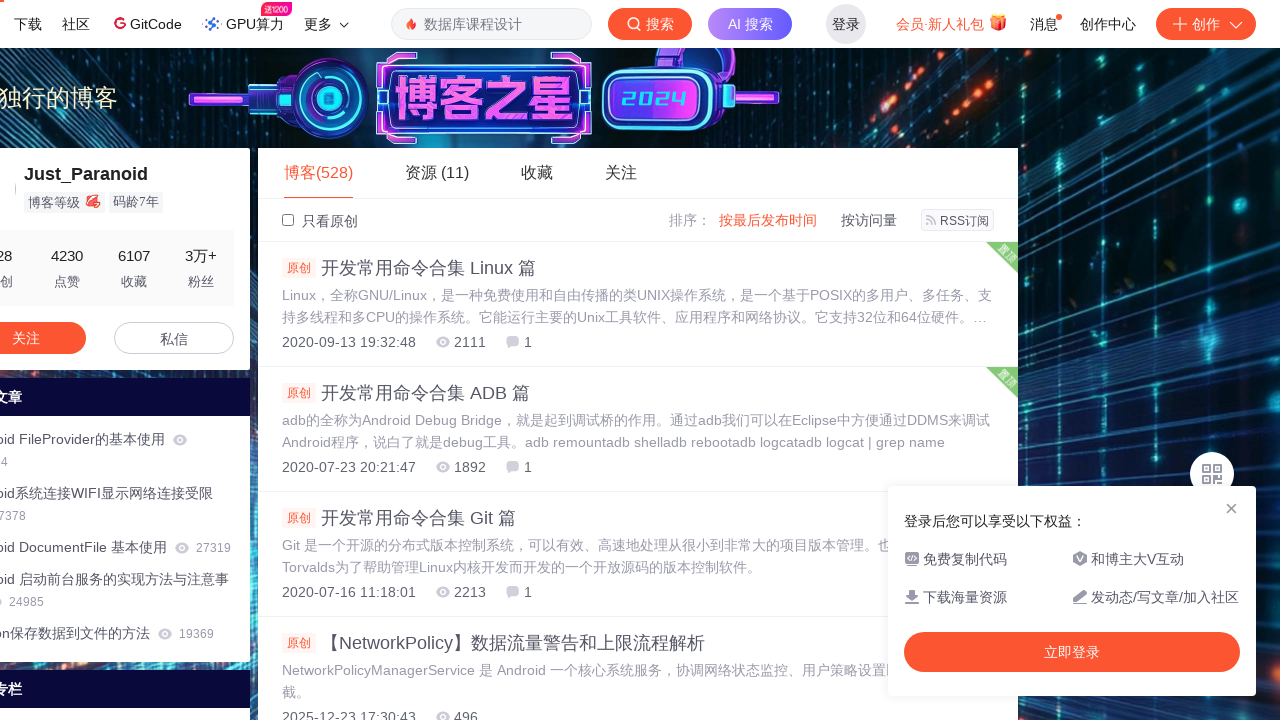

Located article links on the page
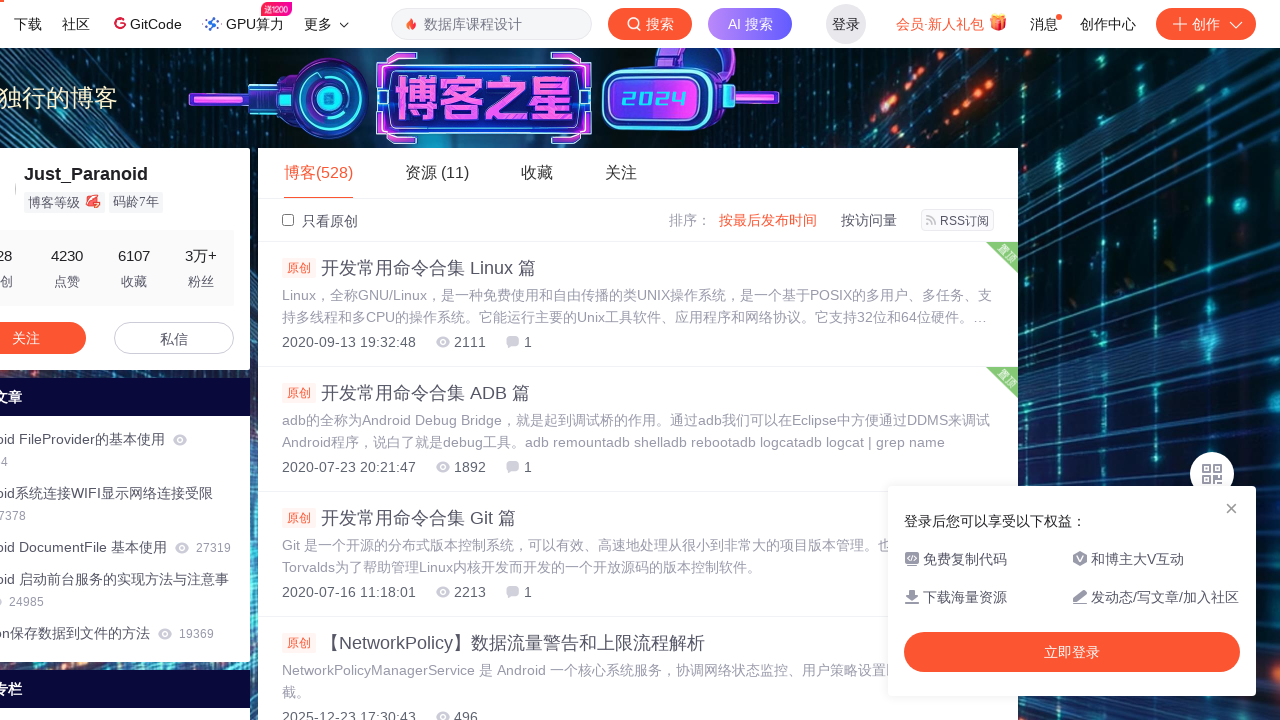

Clicked on the first article link at (638, 268) on xpath=//h4[@class='']/a >> nth=0
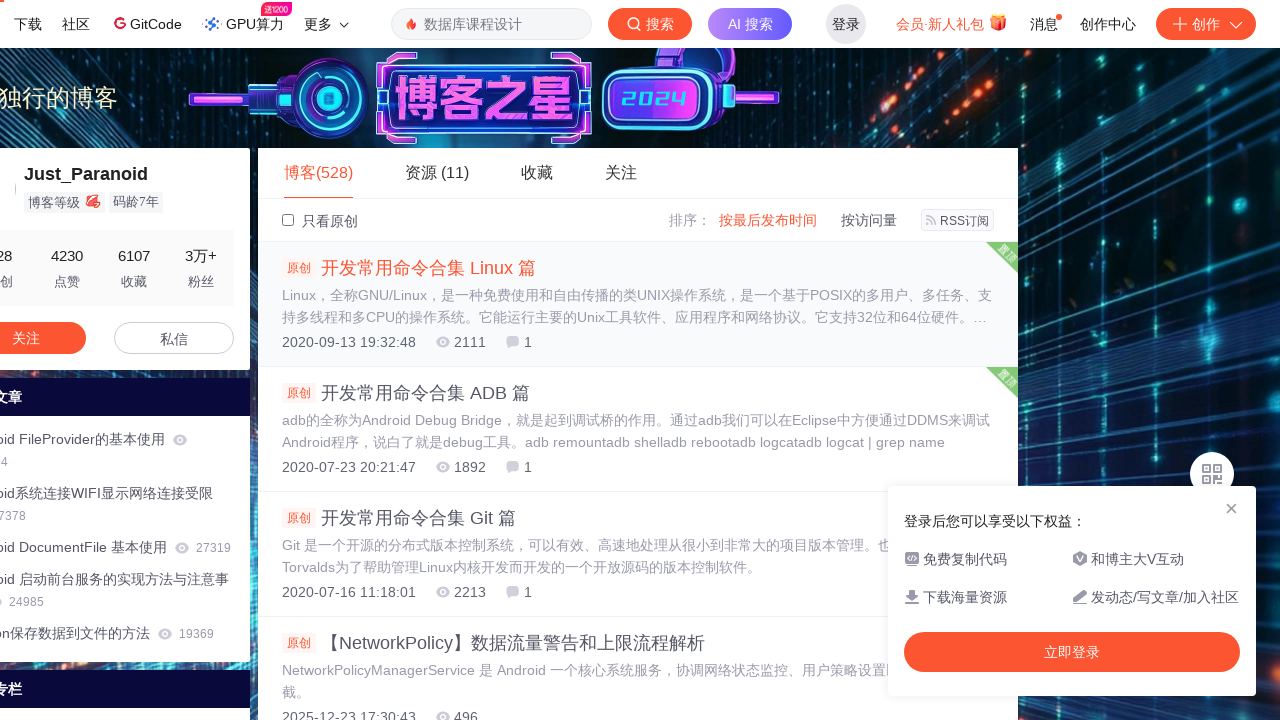

Article page loaded and DOM content ready
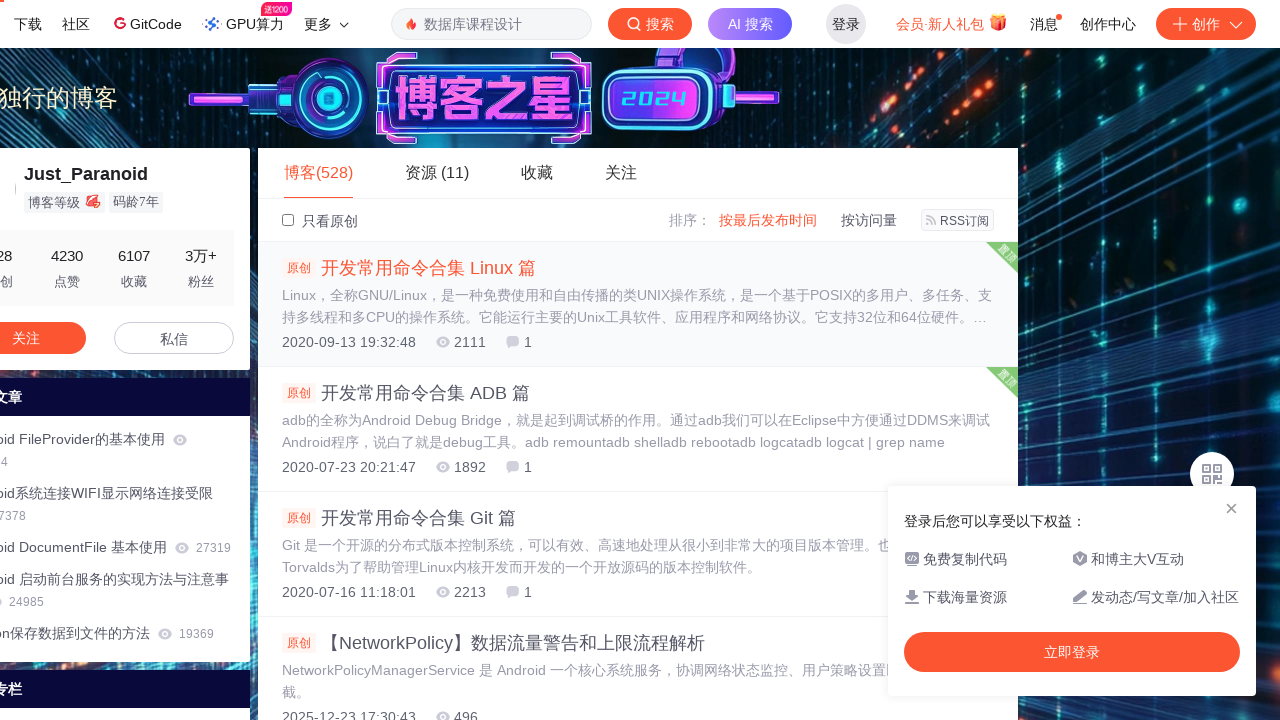

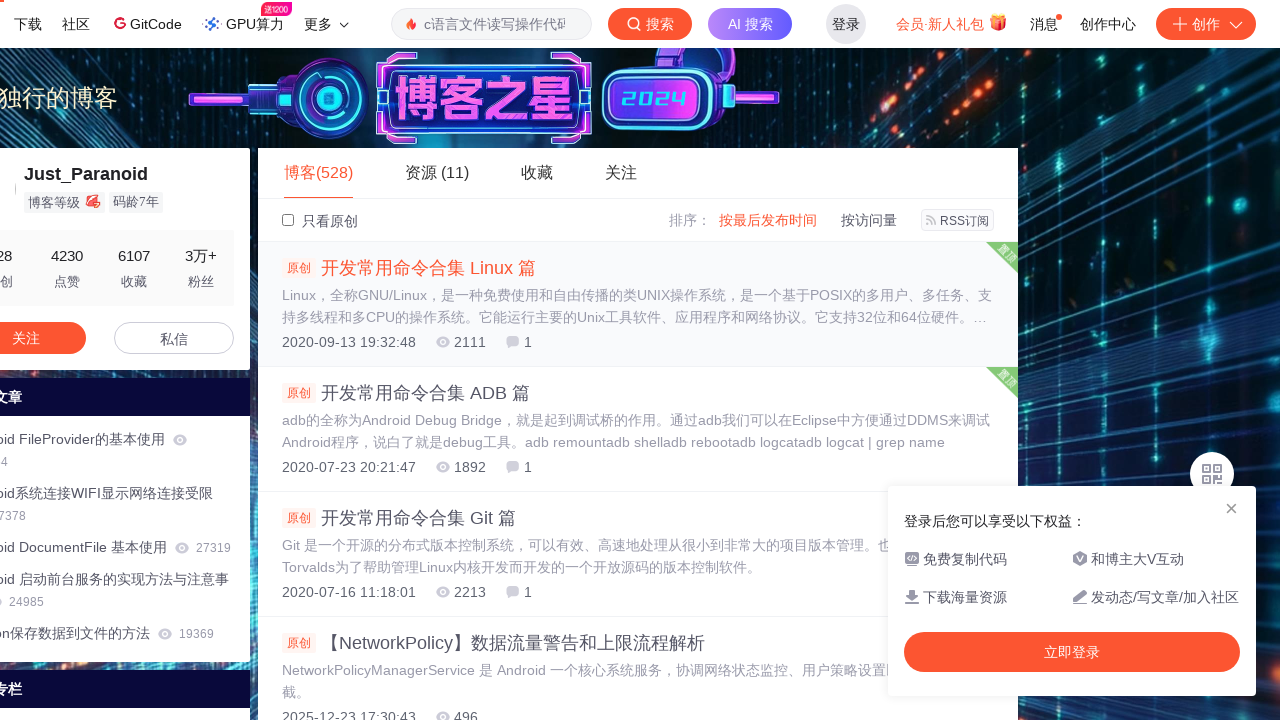